Tests navigation to A/B Testing page by clicking on the link and verifying the page header is displayed

Starting URL: https://the-internet.herokuapp.com/?ref=hackernoon.com

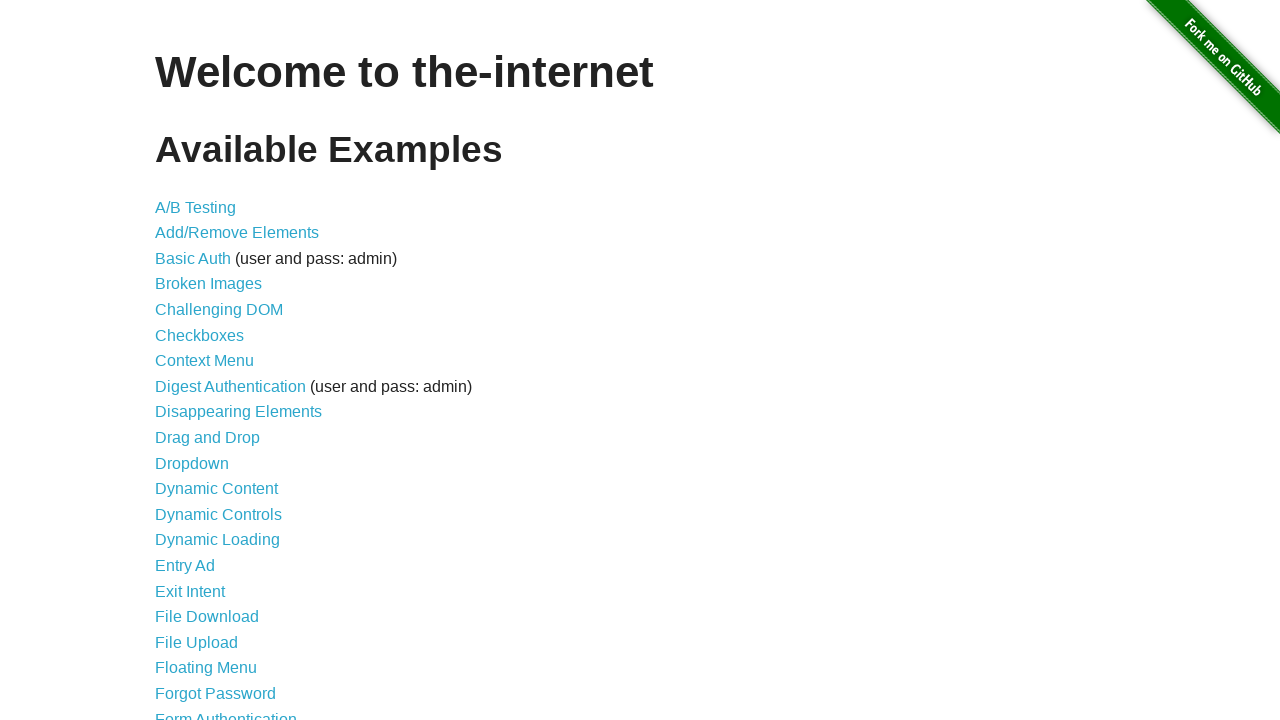

A/B Testing link is displayed on the page
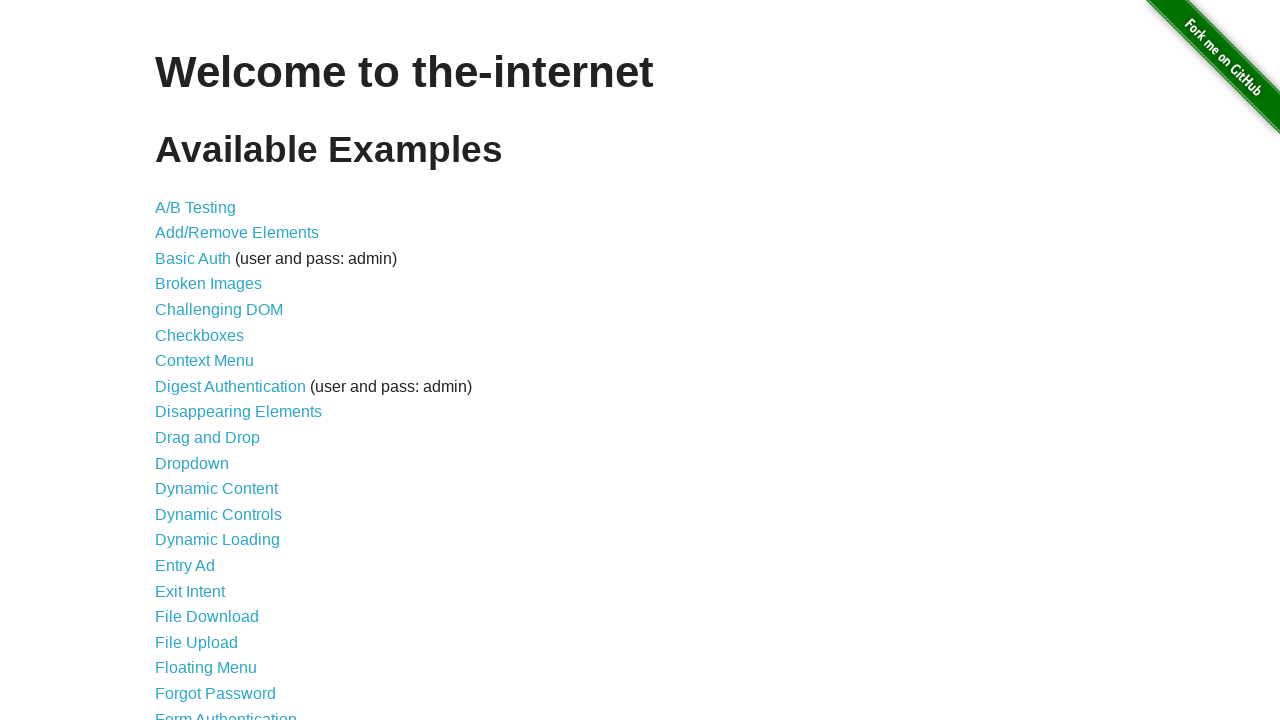

Clicked on A/B Testing link to navigate to the page at (196, 207) on text=A/B Testing
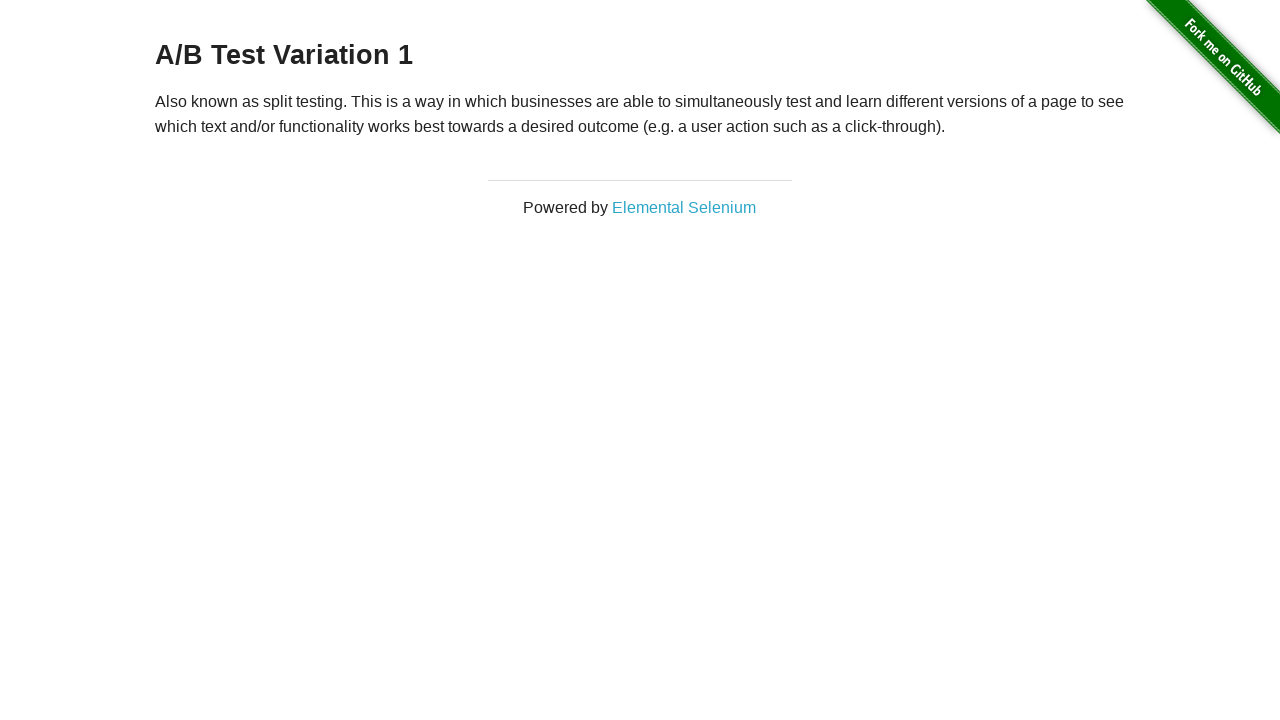

A/B Testing page header (h3) is displayed
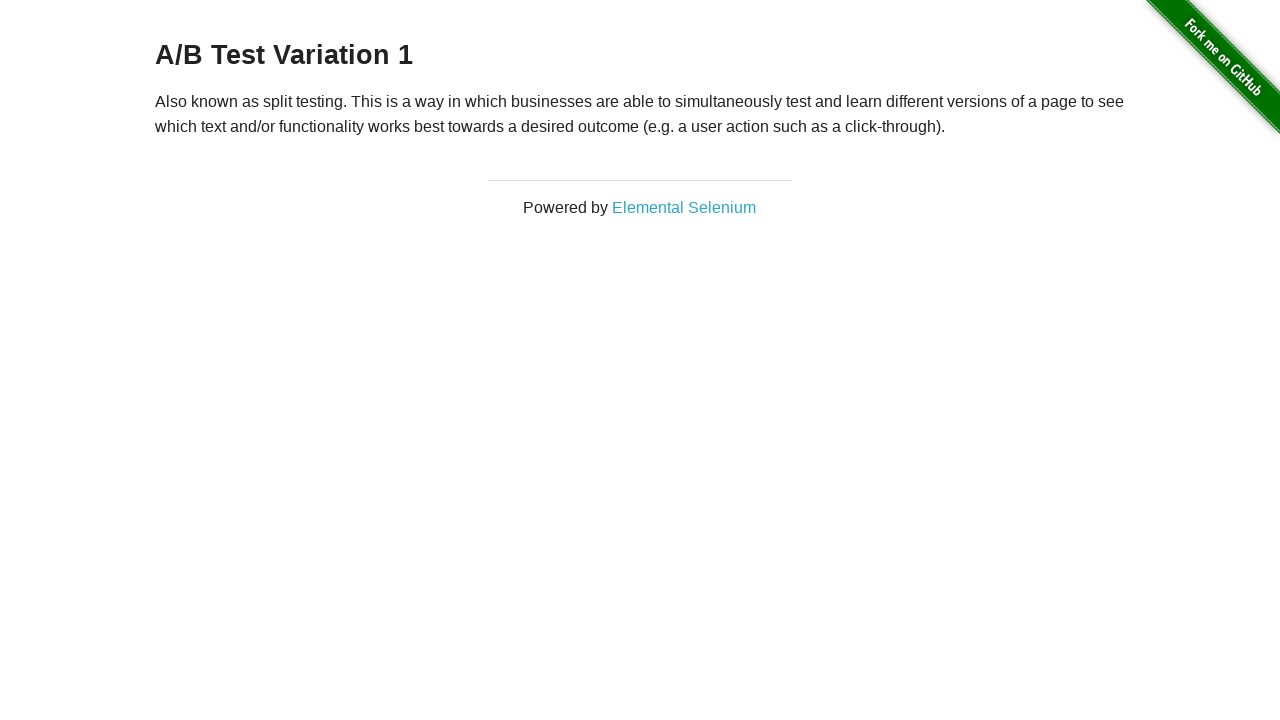

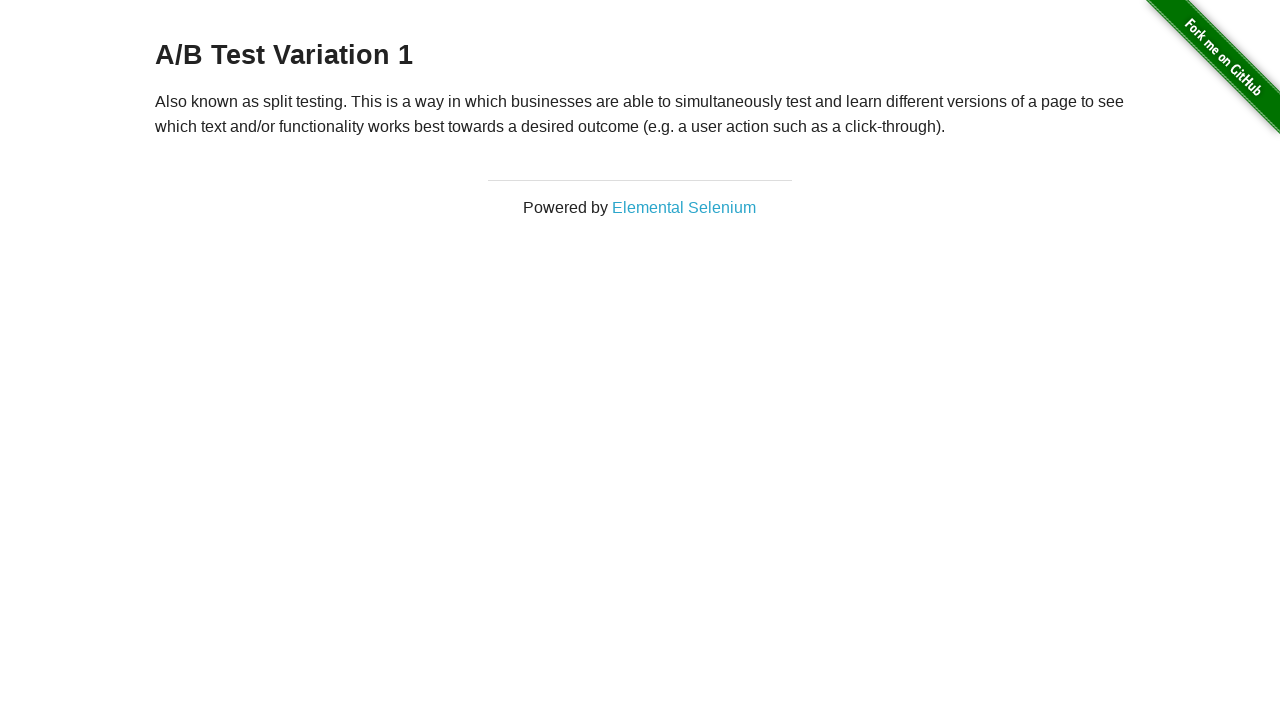